Tests browser navigation by going to another page and navigating back

Starting URL: https://bonigarcia.dev/selenium-webdriver-java/

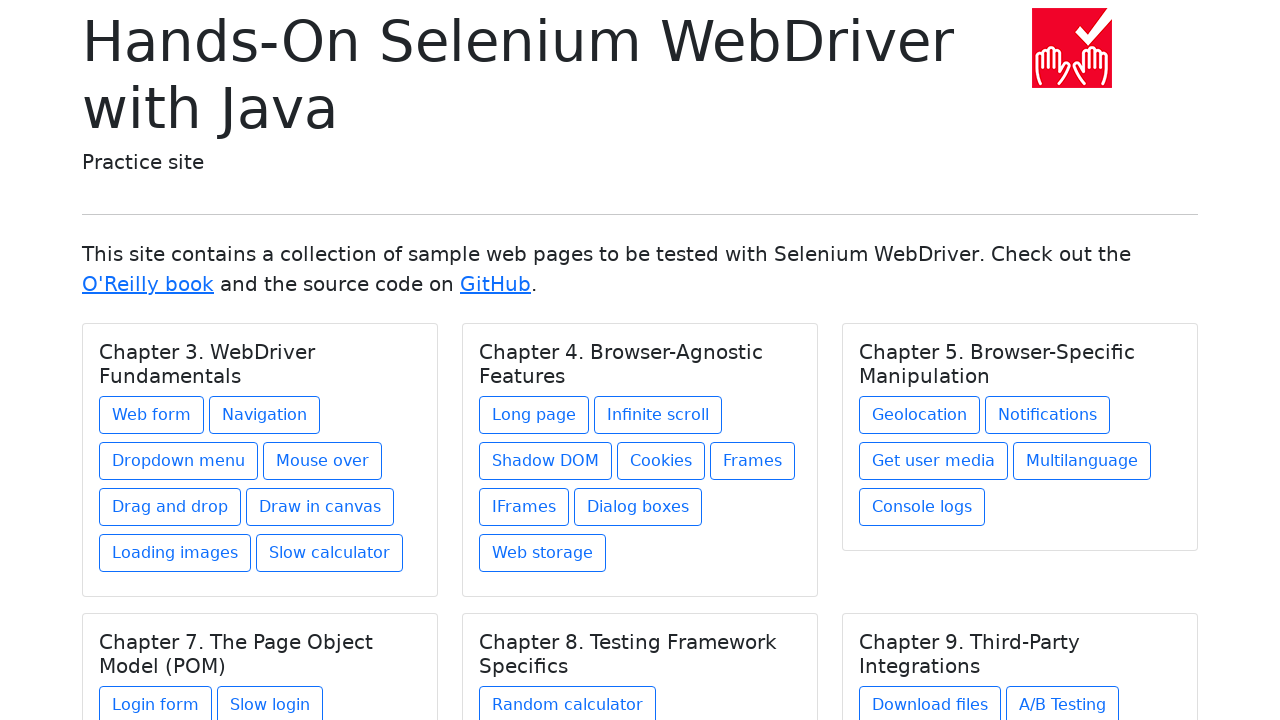

Navigated to dialog boxes page
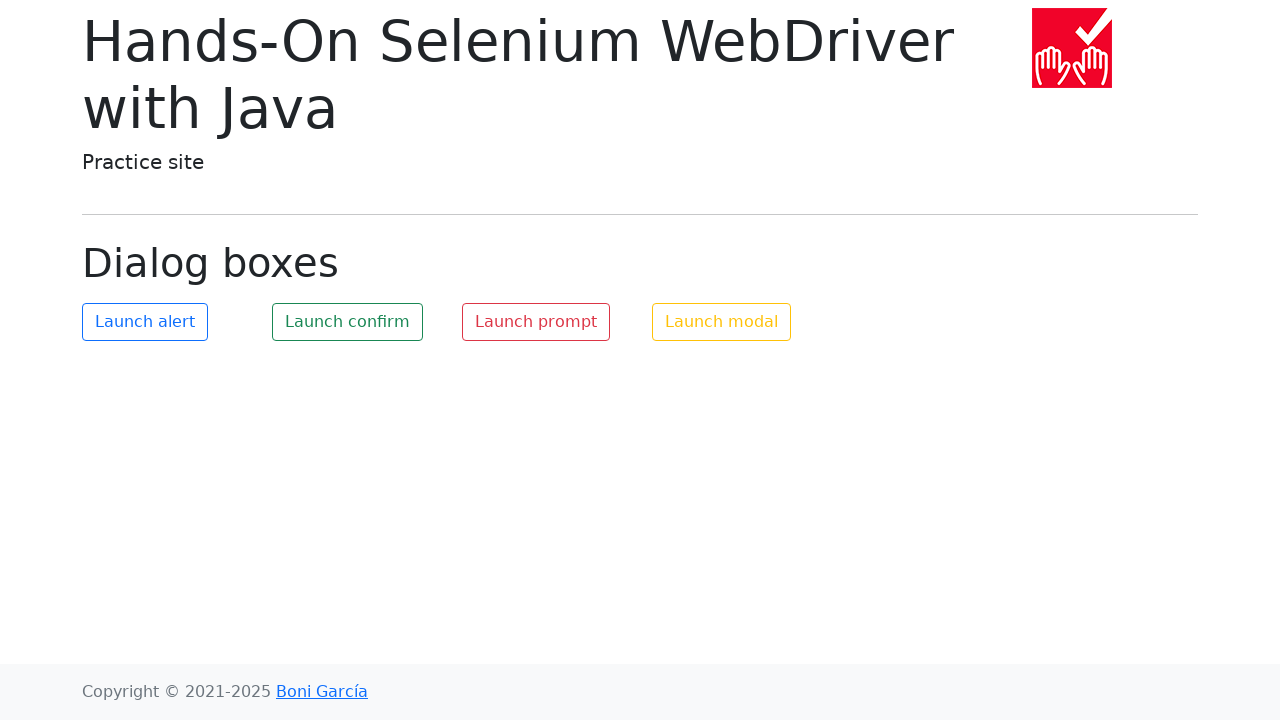

Navigated back to previous page
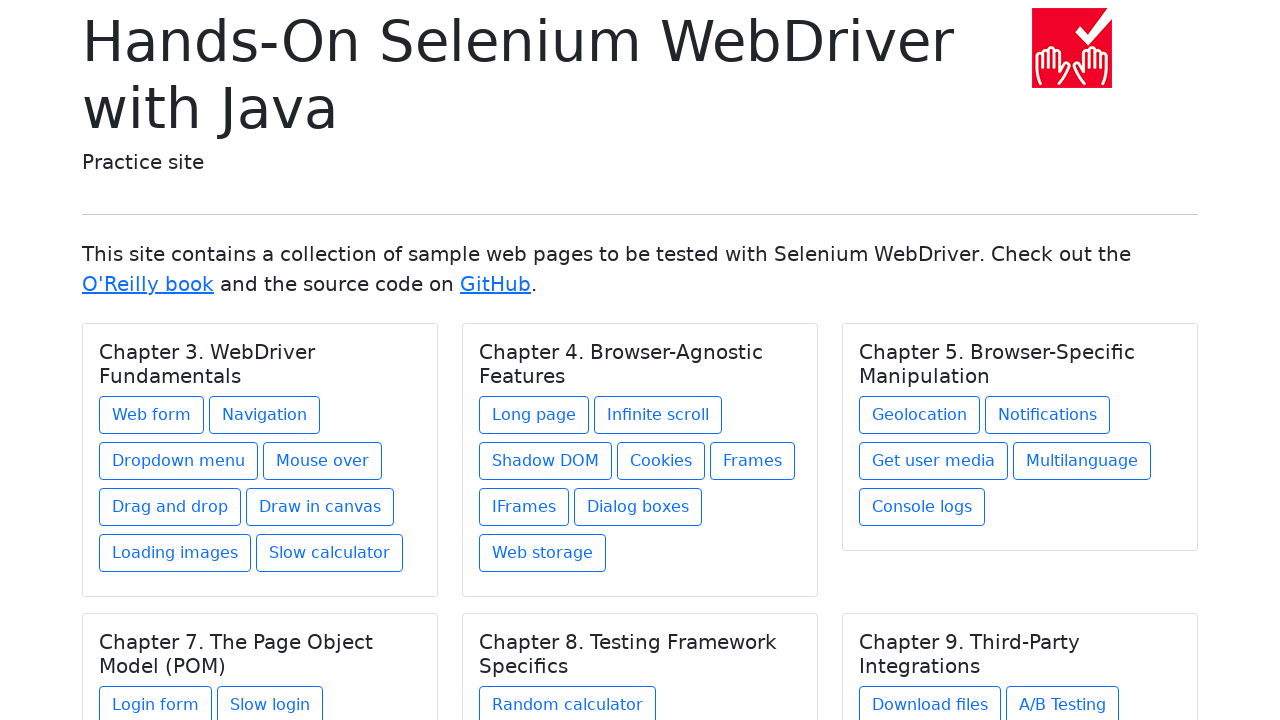

Verified URL returned to base page
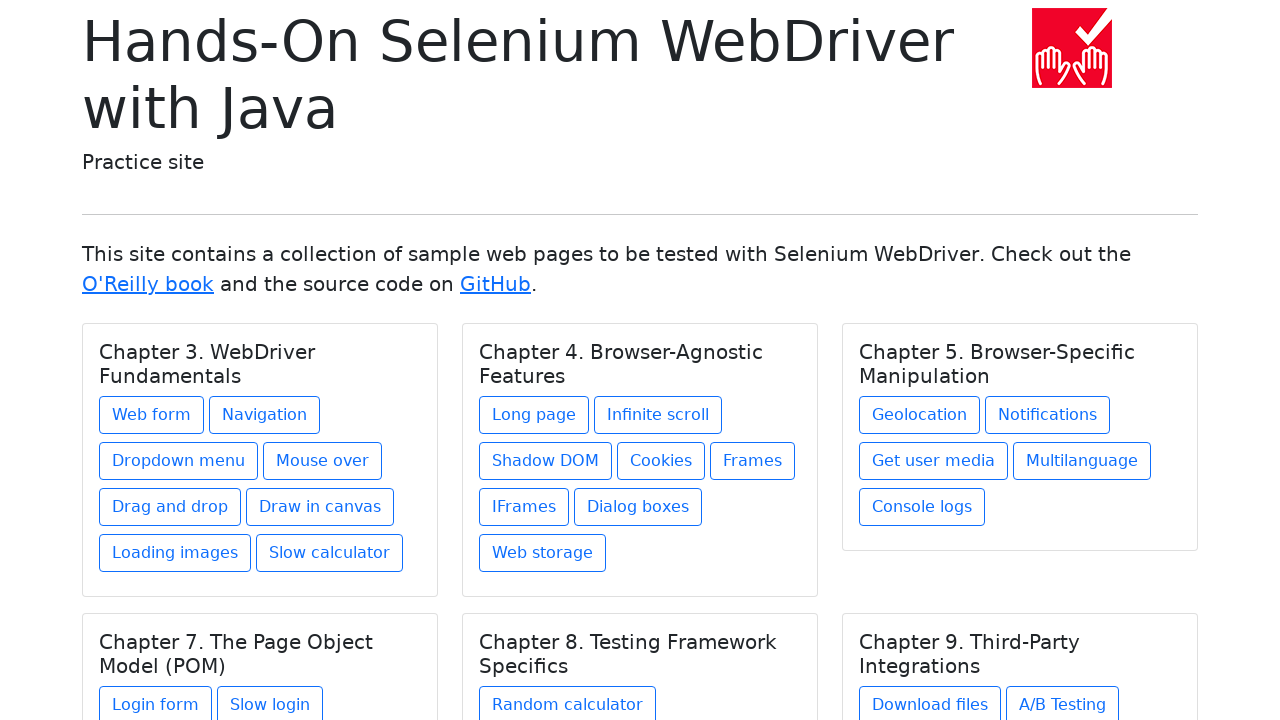

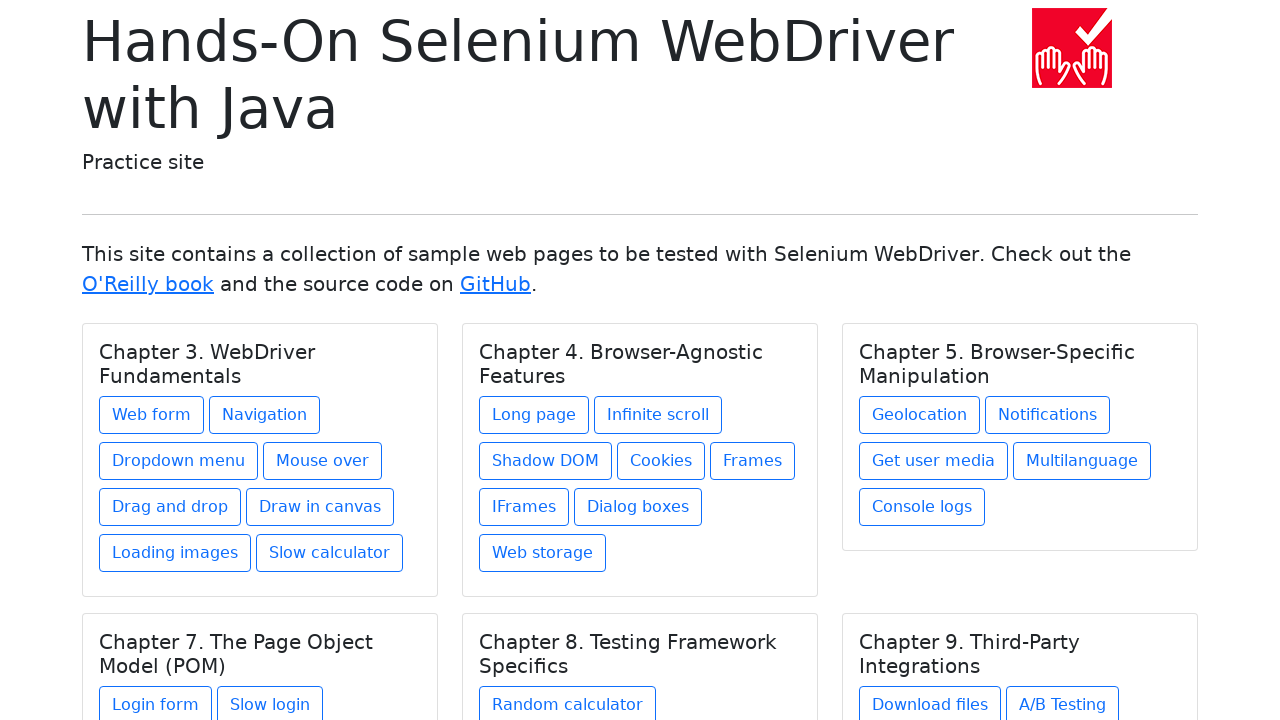